Tests right-click (context menu) functionality by performing a context click on a button element on the jQuery contextMenu demo page

Starting URL: http://swisnl.github.io/jQuery-contextMenu/demo.html

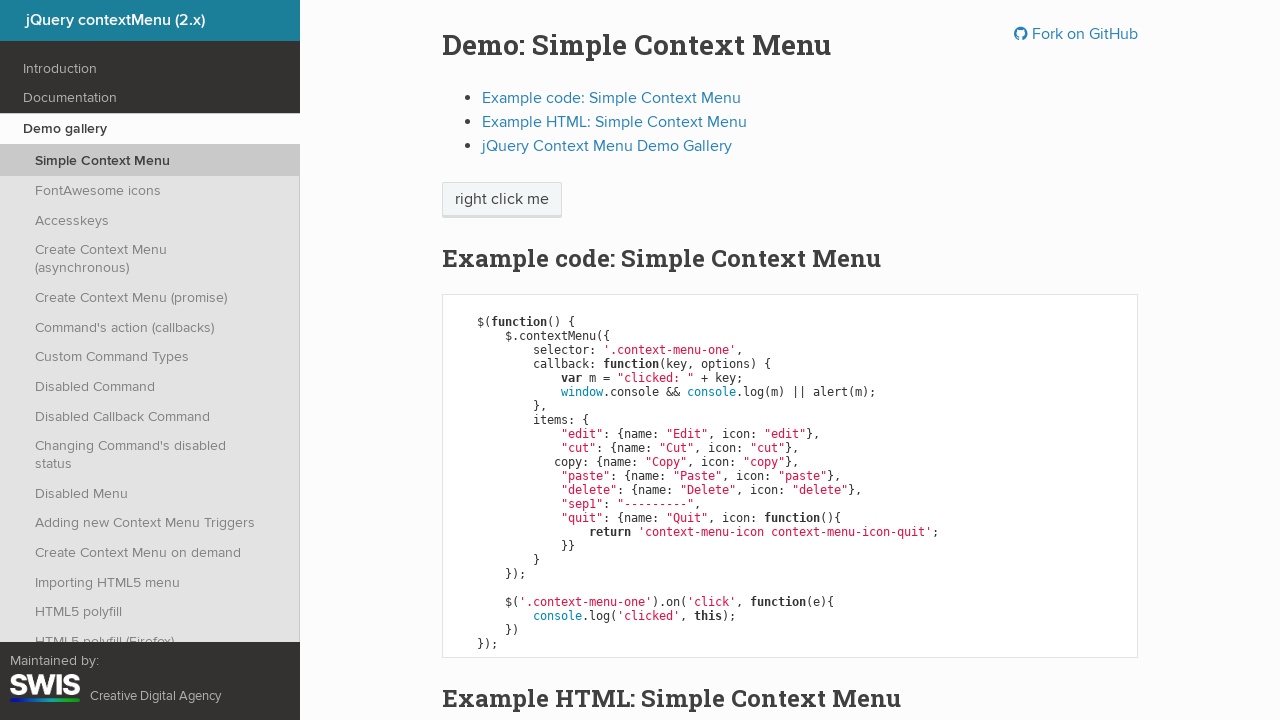

Located the context menu button element
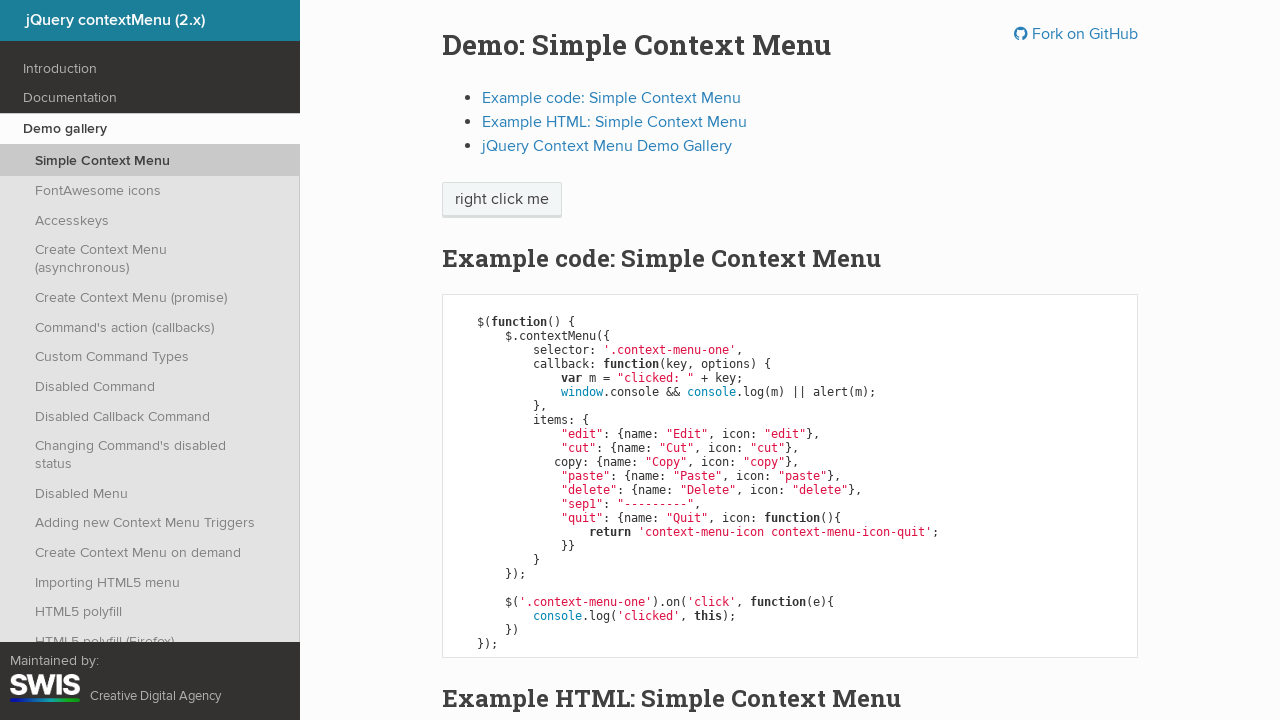

Context menu button is now visible
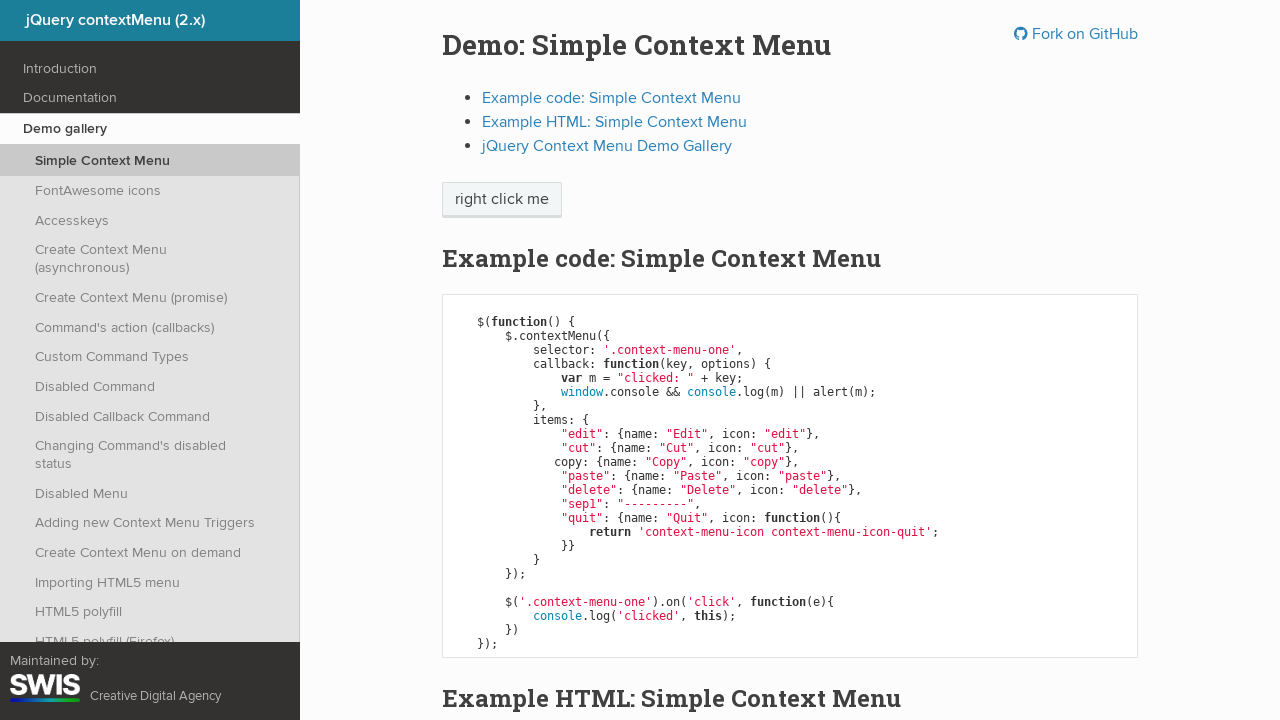

Performed right-click on the context menu button at (502, 200) on span.context-menu-one
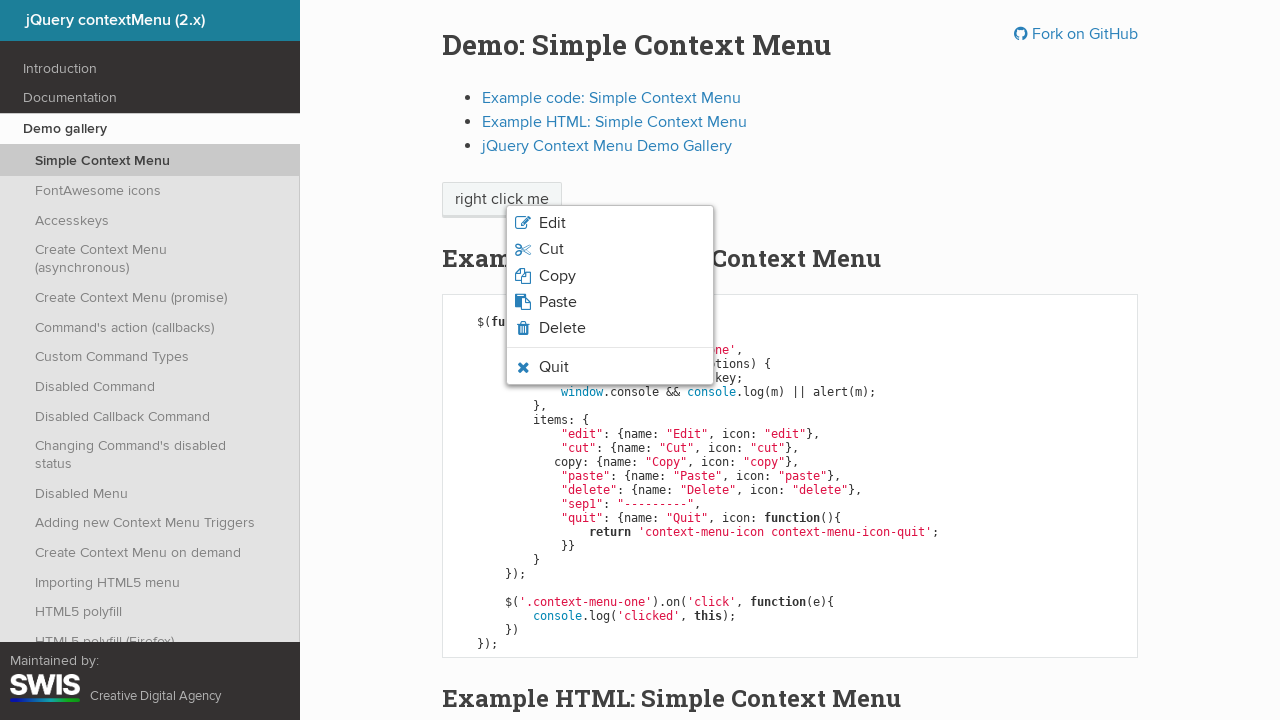

Context menu appeared after right-click
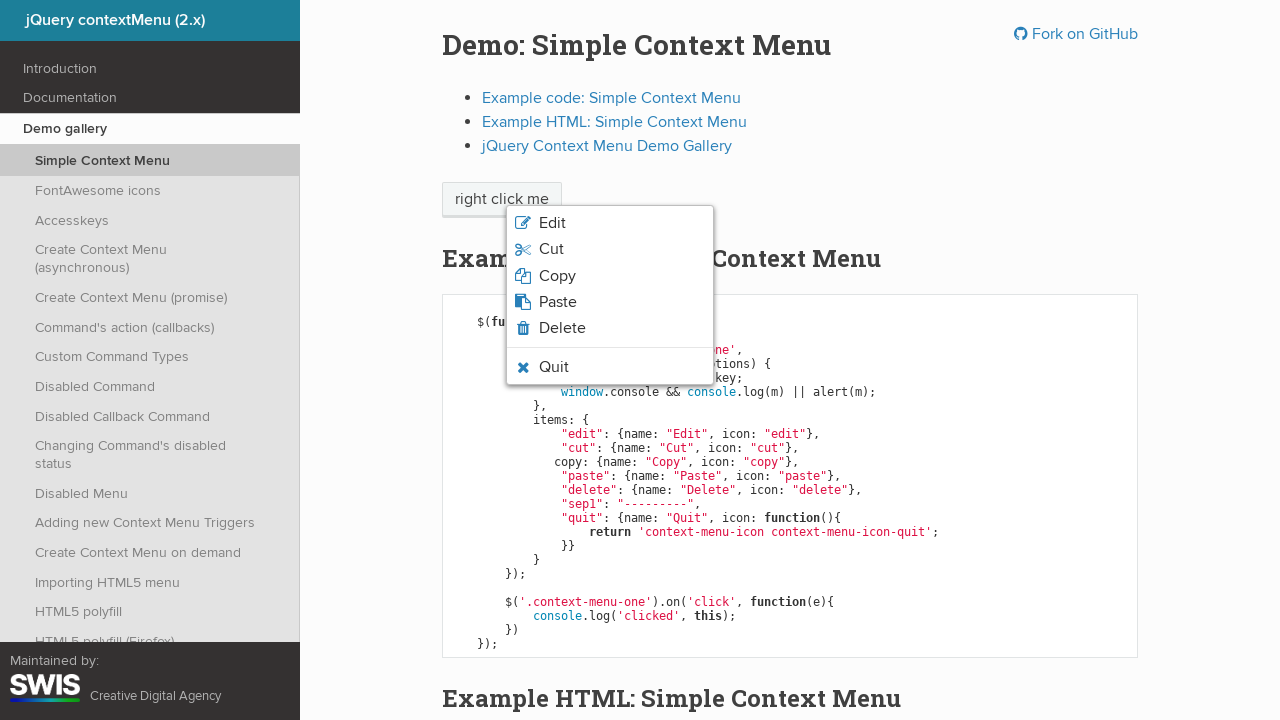

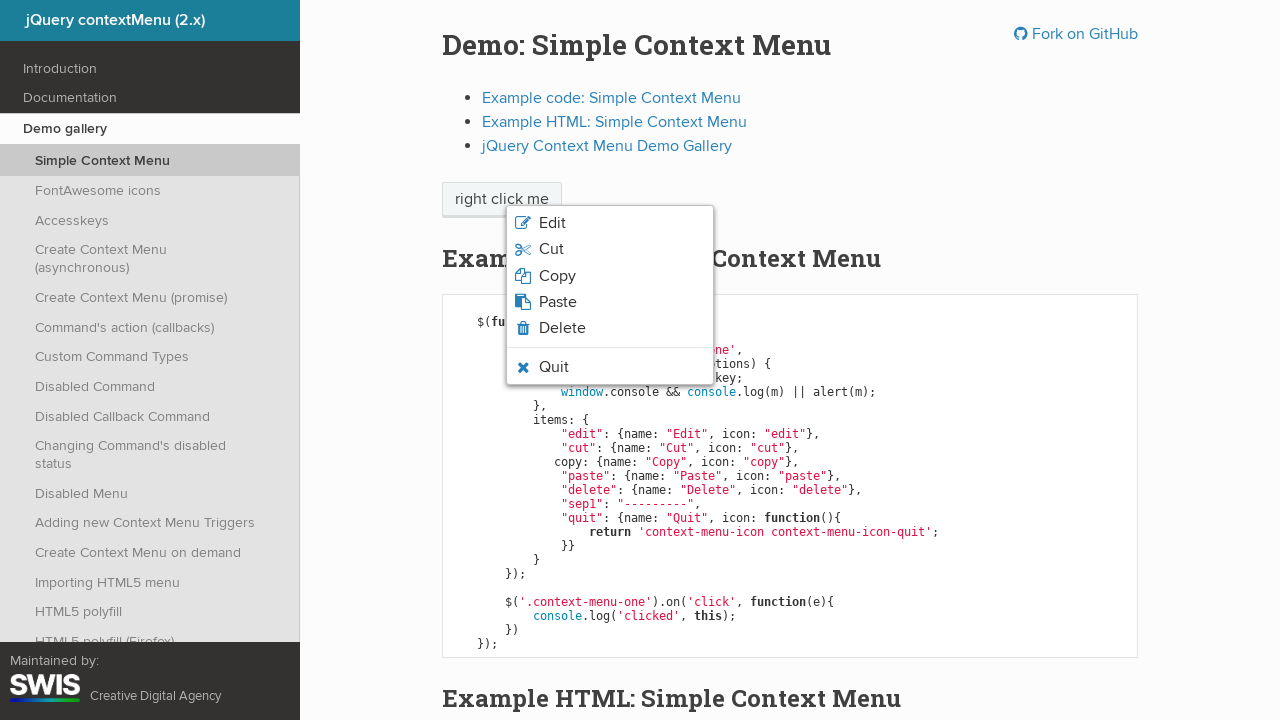